Tests header callback button to open callback popup

Starting URL: http://www.shop-expertplus.expertplus-demo.ru

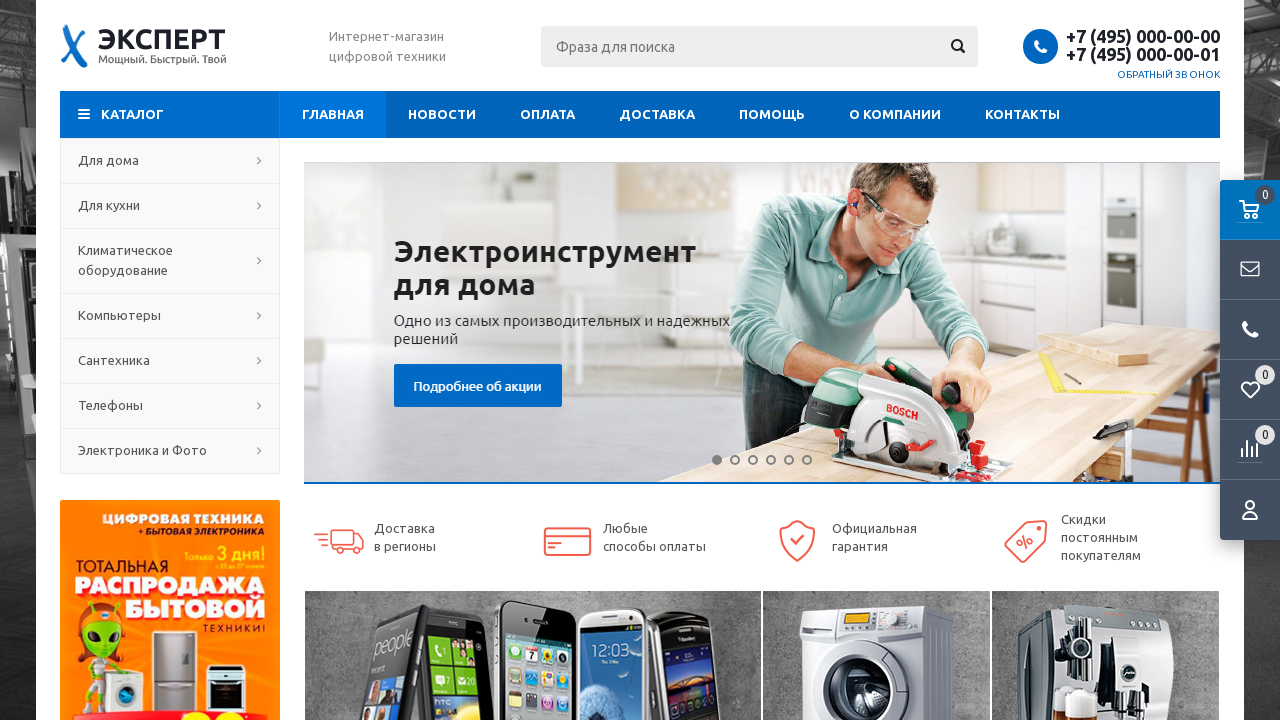

Clicked header callback button at (1143, 74) on .header-callback
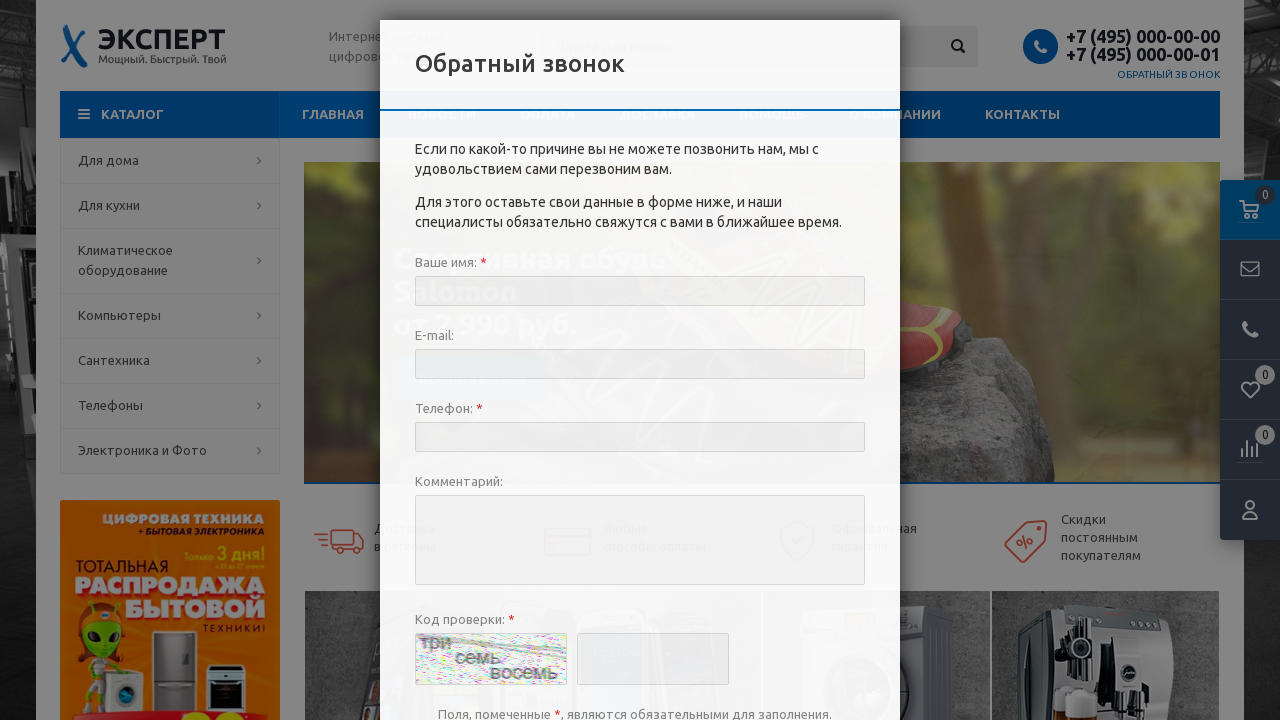

Callback popup appeared
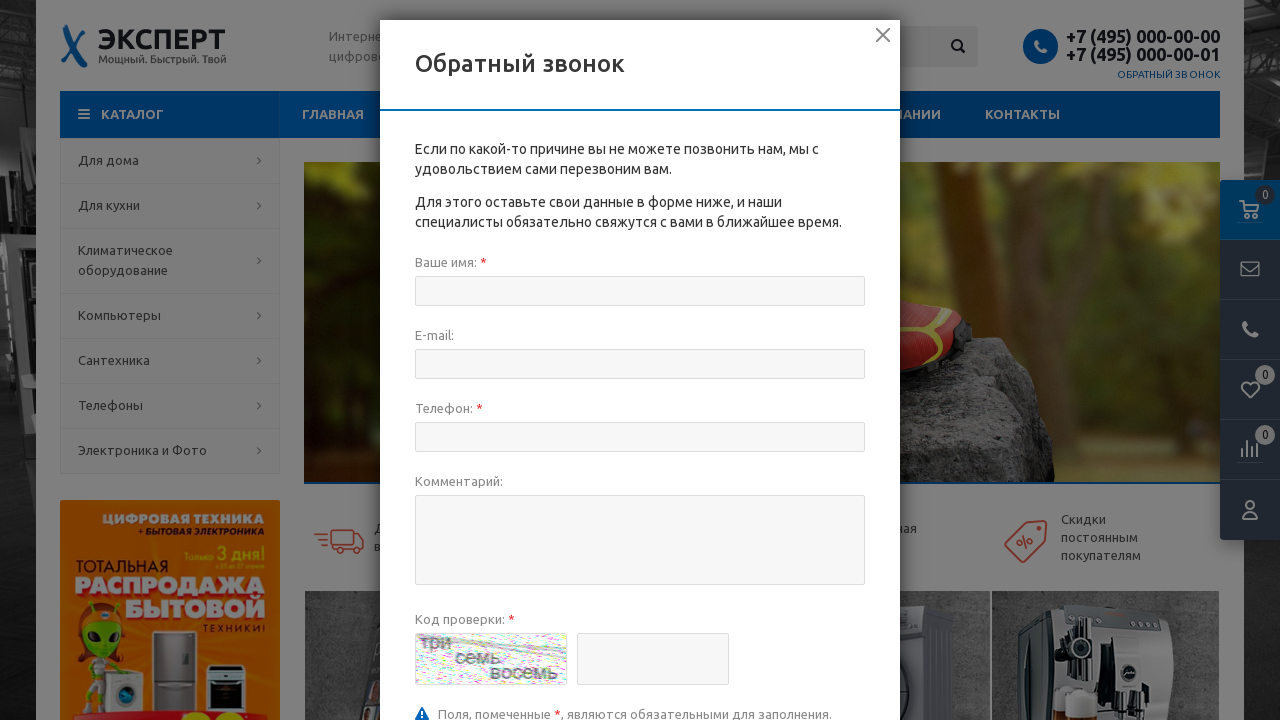

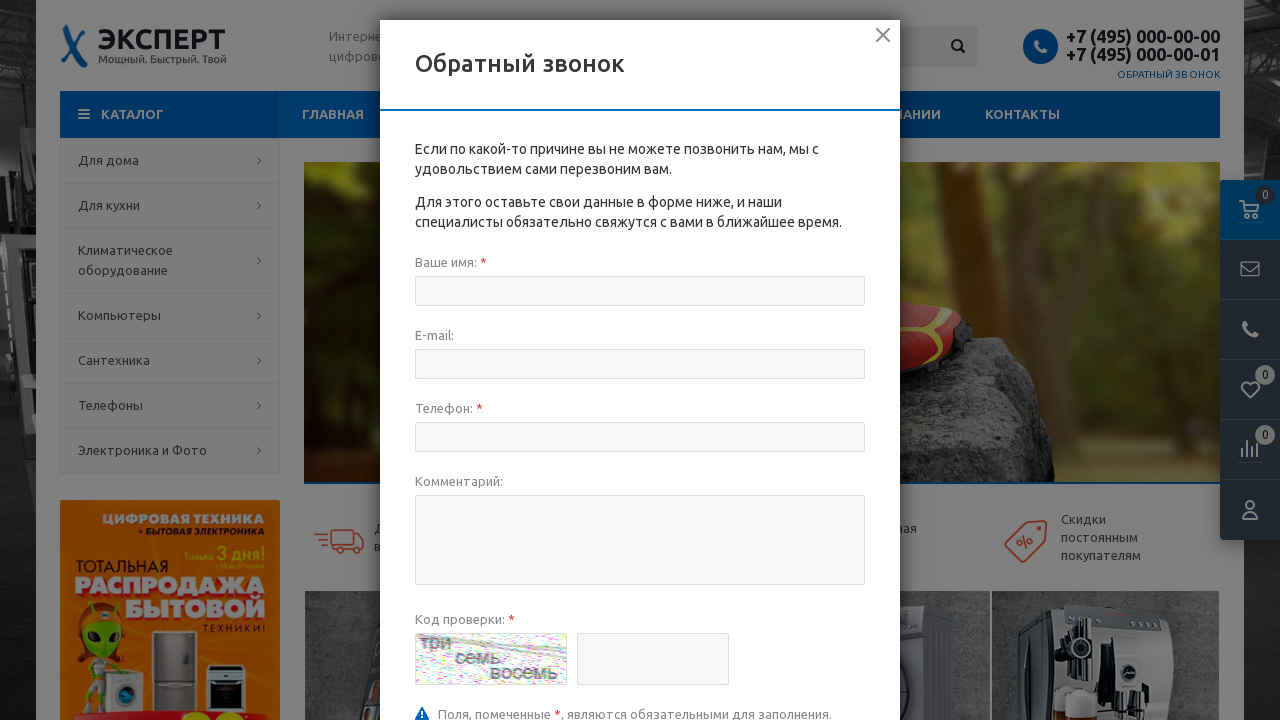